Tests that generating 20 words produces exactly 20 words of Lorem Ipsum text

Starting URL: https://lipsum.com/

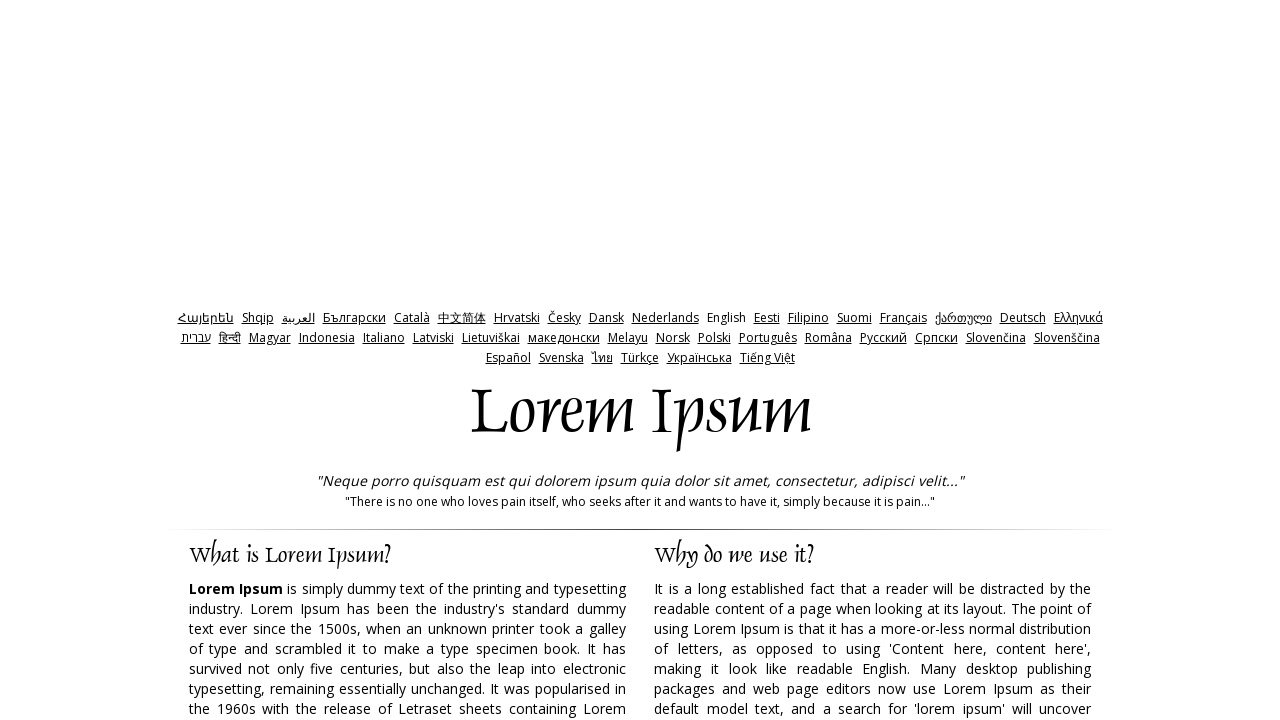

Clicked on words radio button at (768, 360) on xpath=//label[@for='words']
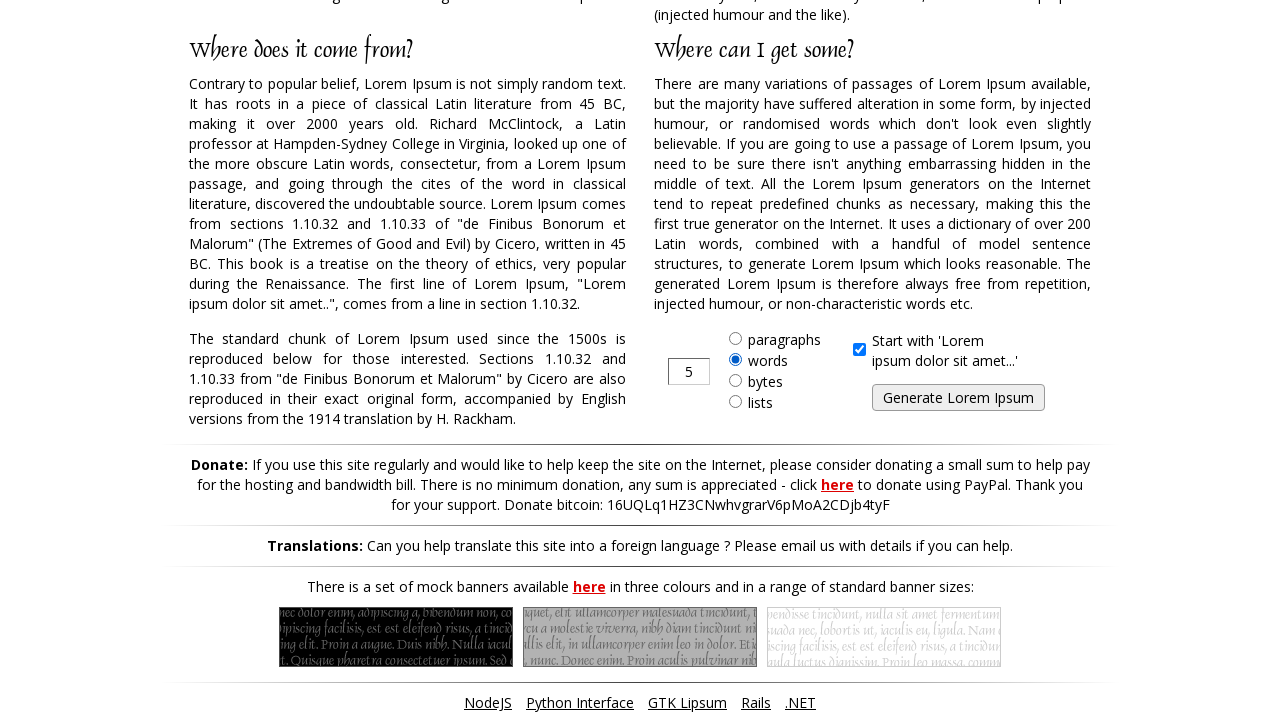

Filled number field with 20 on input[type='text']
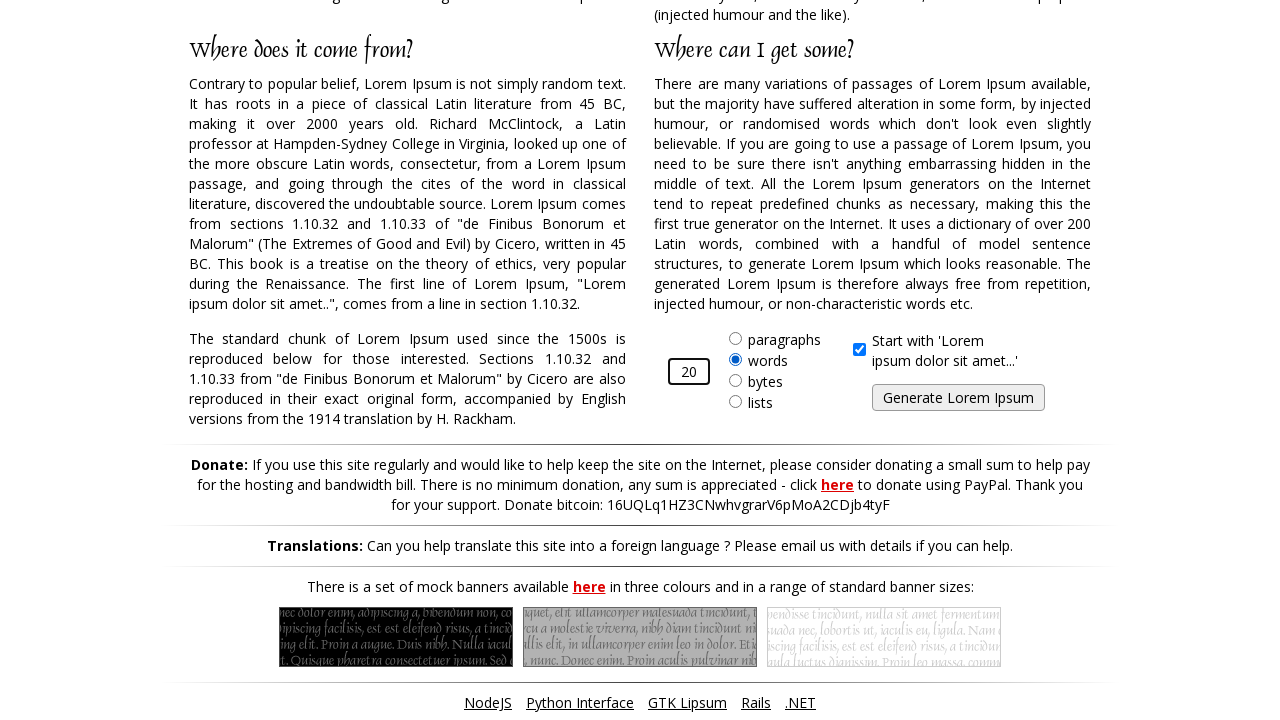

Clicked generate button at (958, 398) on input#generate
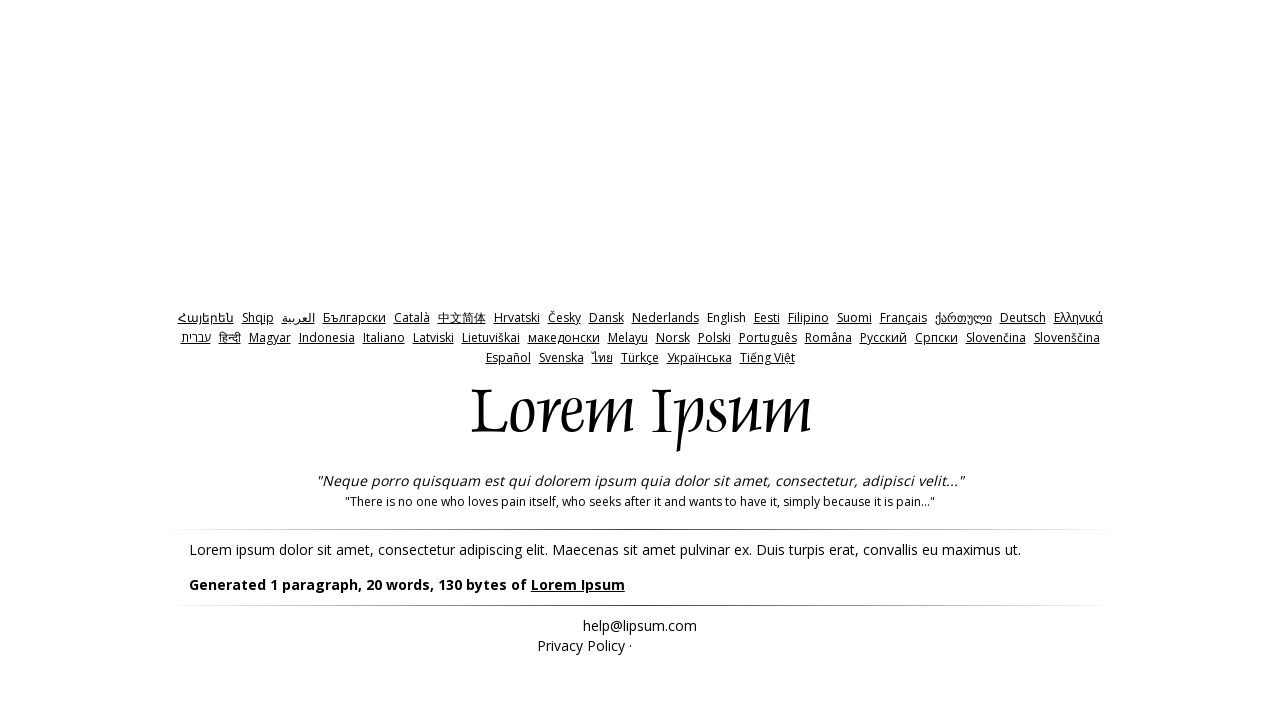

Generated Lorem Ipsum text loaded
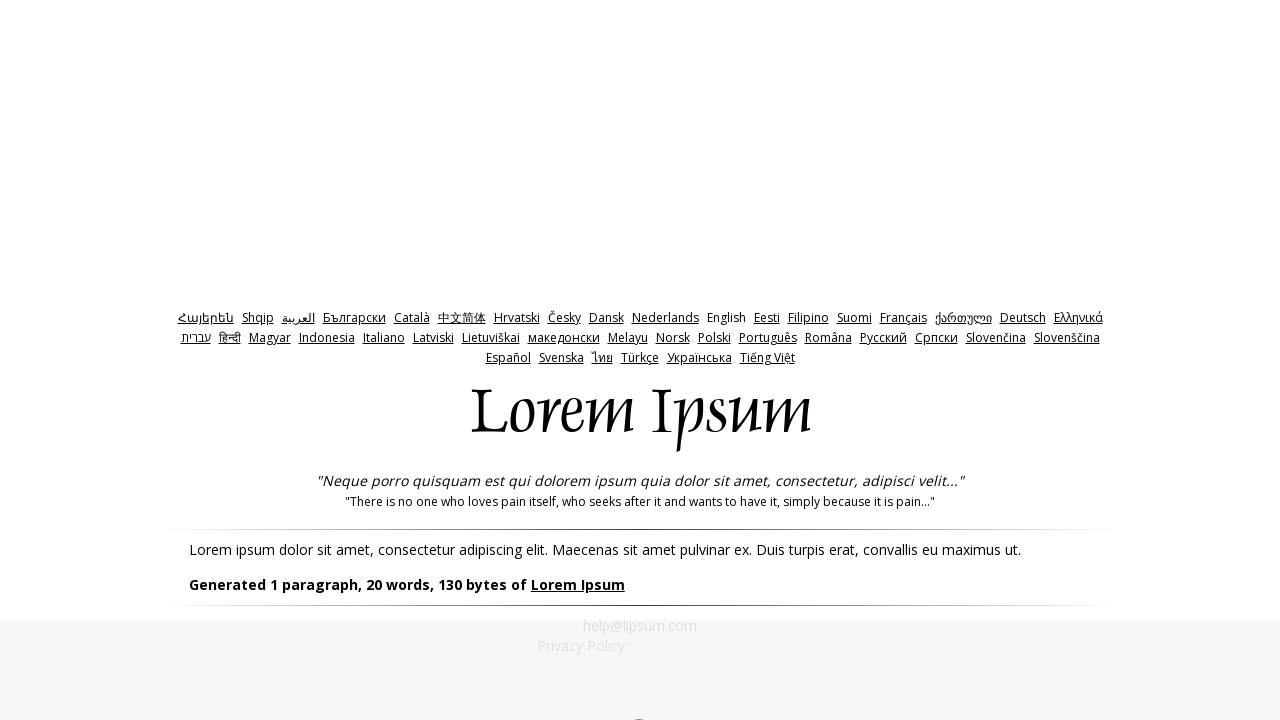

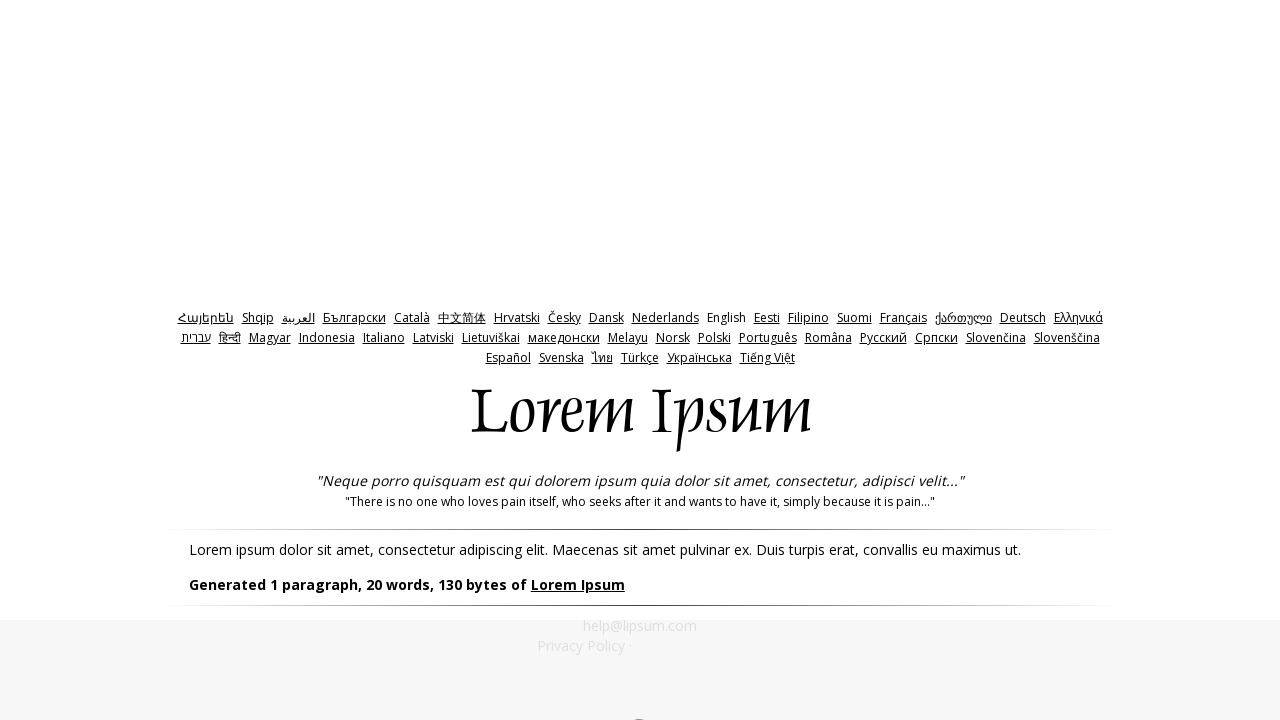